Tests clearing the complete state of all items by toggling the mark all checkbox

Starting URL: https://demo.playwright.dev/todomvc

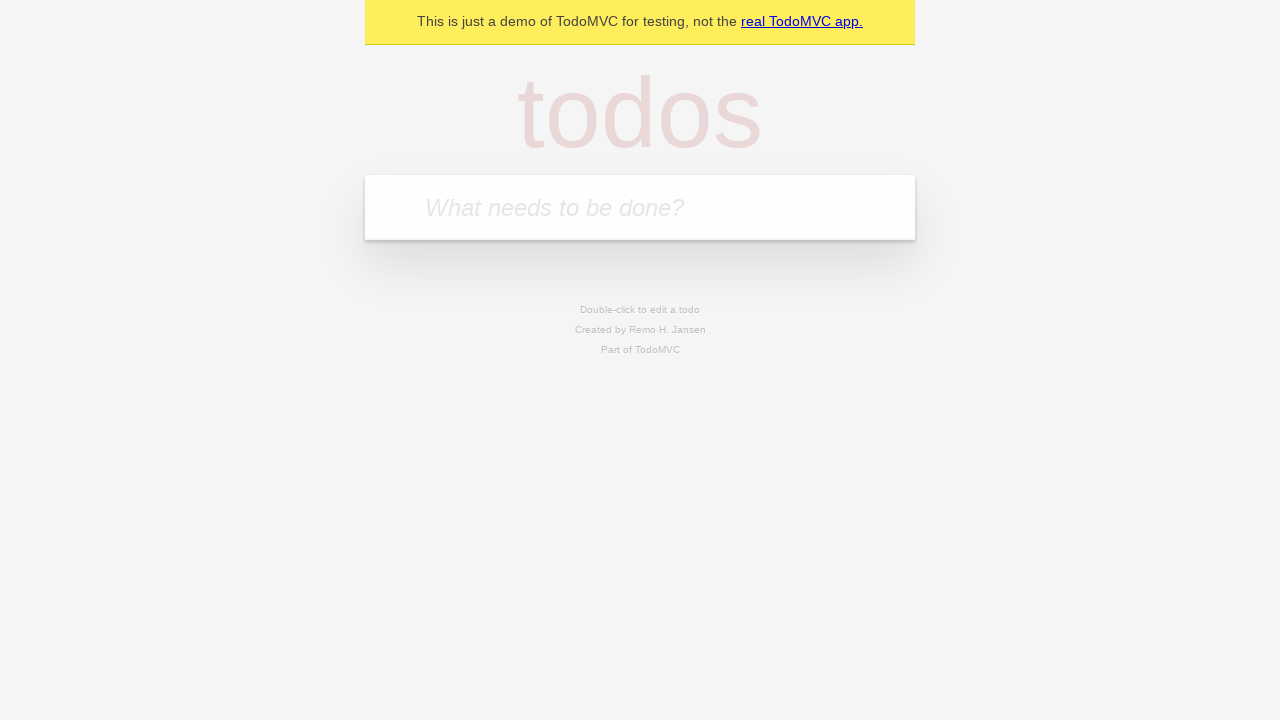

Filled todo input with 'buy some cheese' on internal:attr=[placeholder="What needs to be done?"i]
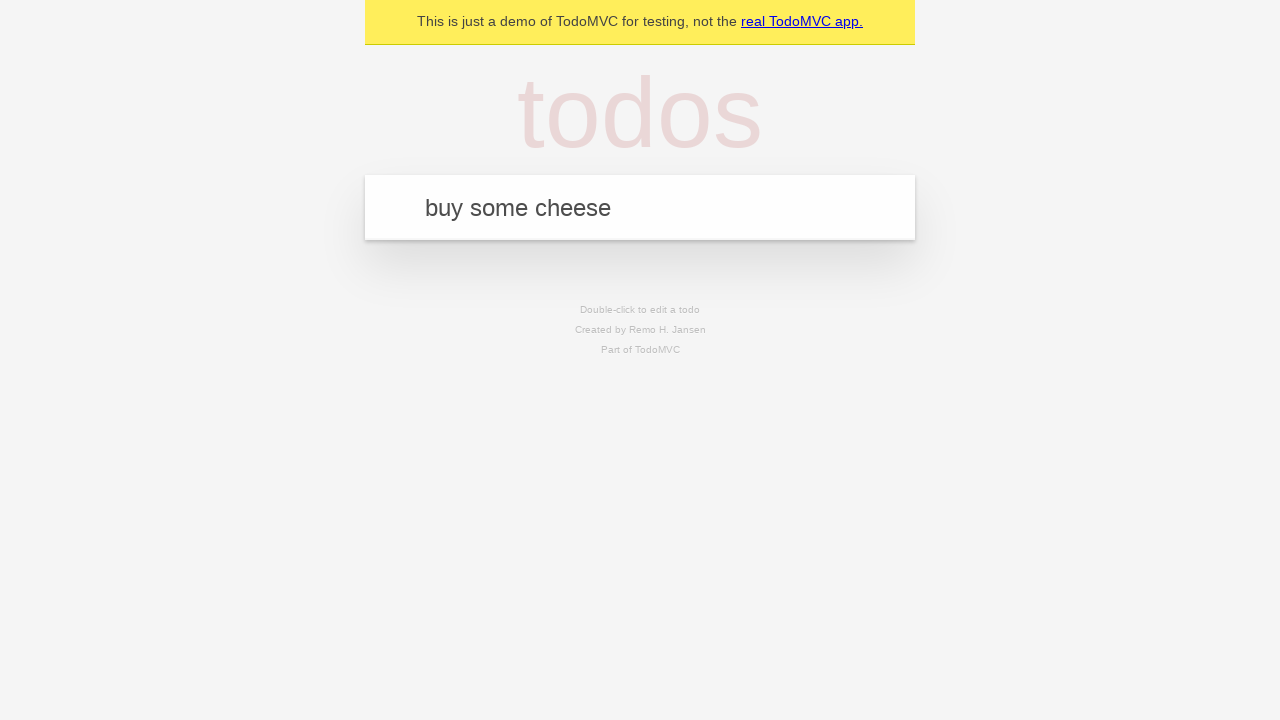

Pressed Enter to create todo 'buy some cheese' on internal:attr=[placeholder="What needs to be done?"i]
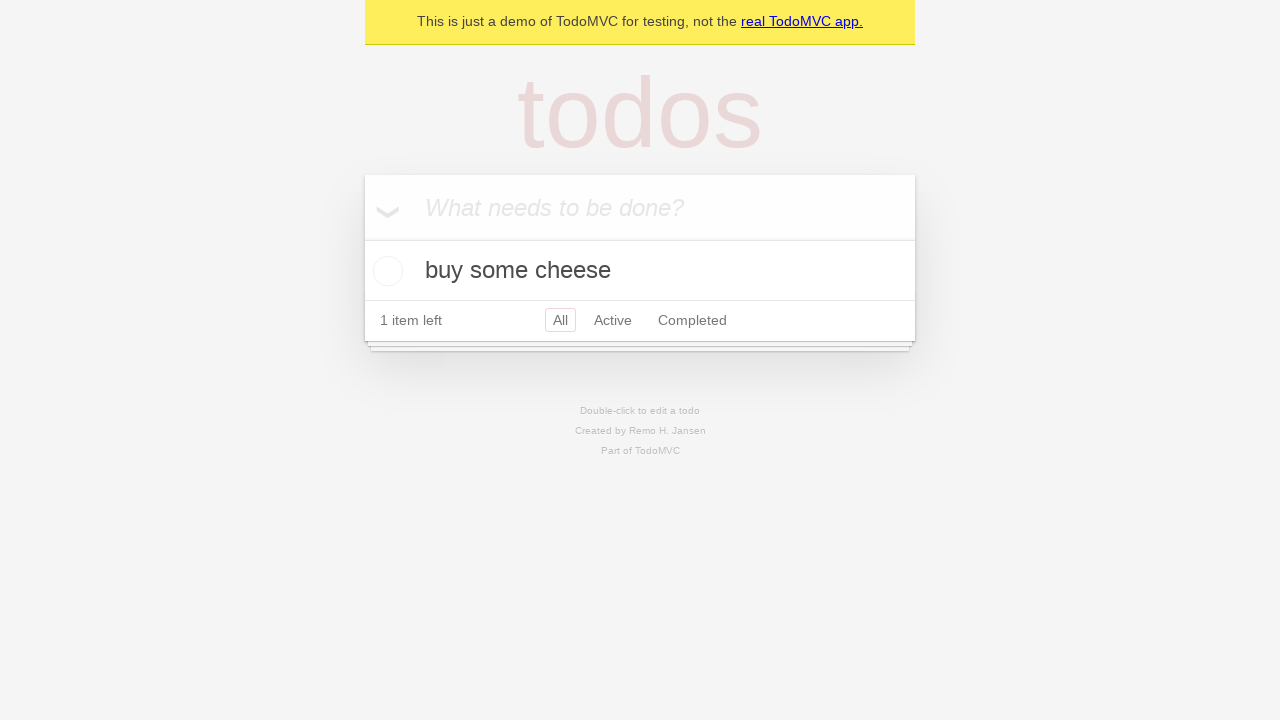

Filled todo input with 'feed the cat' on internal:attr=[placeholder="What needs to be done?"i]
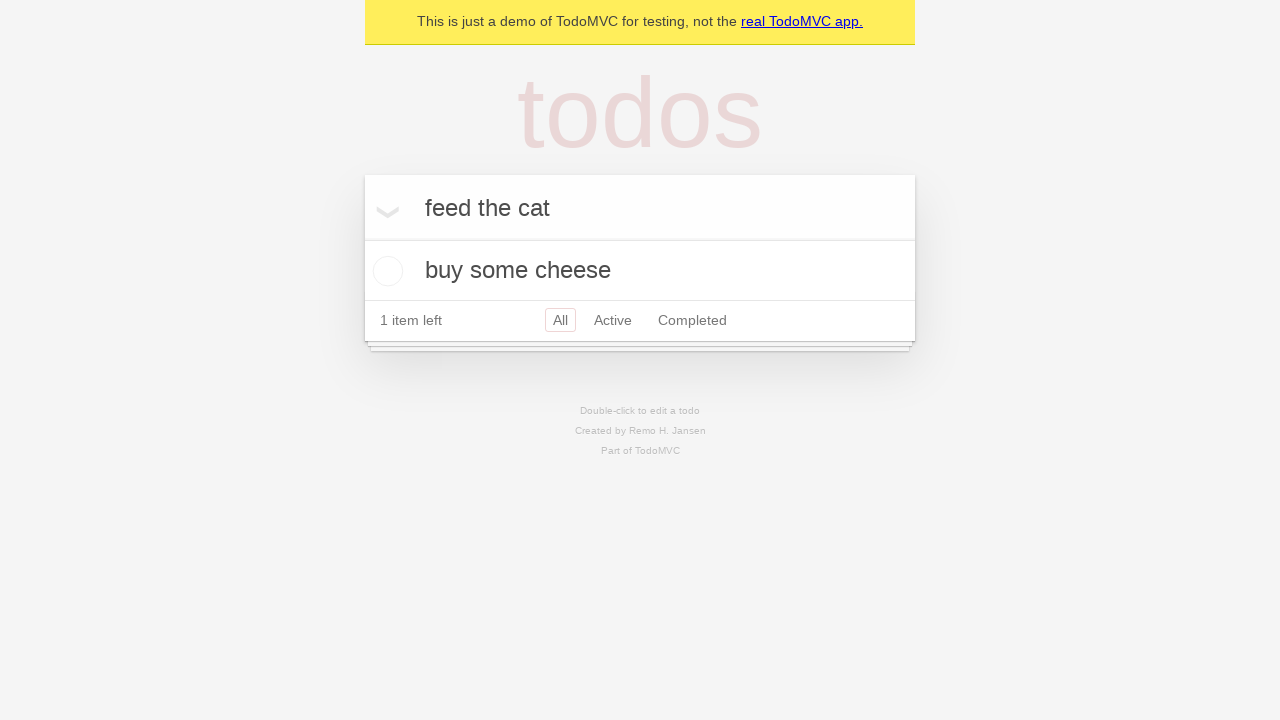

Pressed Enter to create todo 'feed the cat' on internal:attr=[placeholder="What needs to be done?"i]
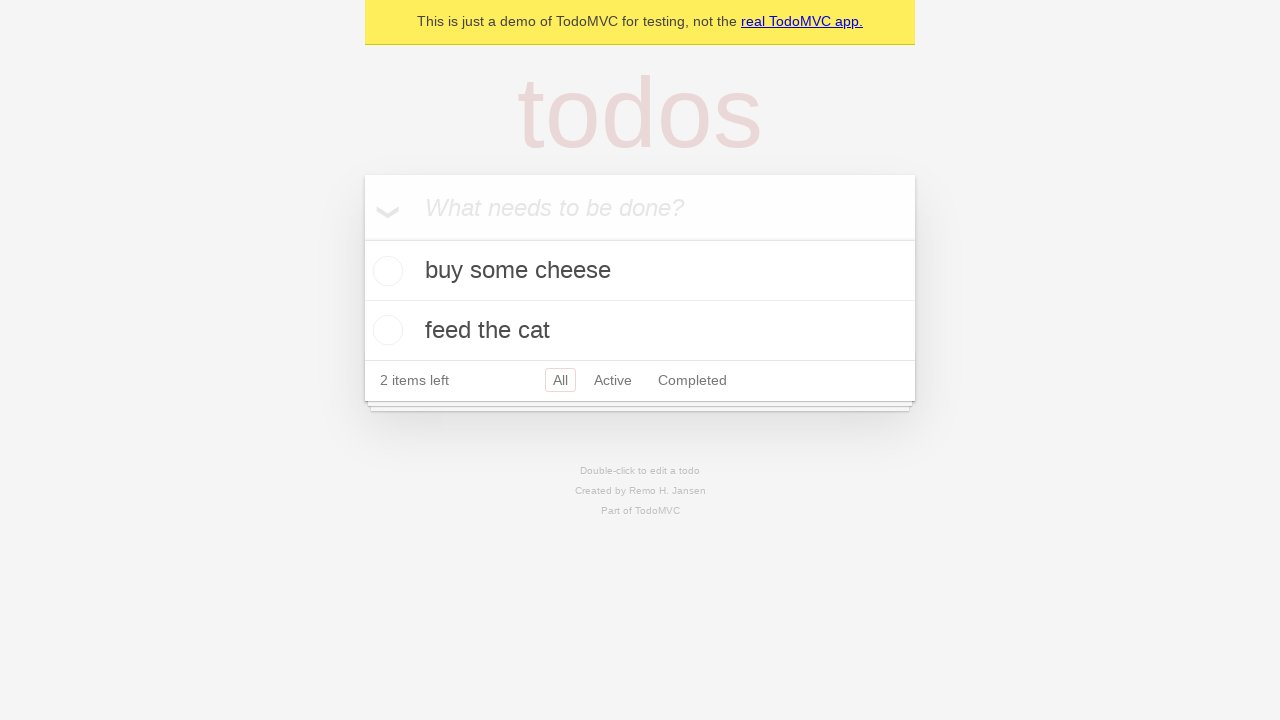

Filled todo input with 'book a doctors appointment' on internal:attr=[placeholder="What needs to be done?"i]
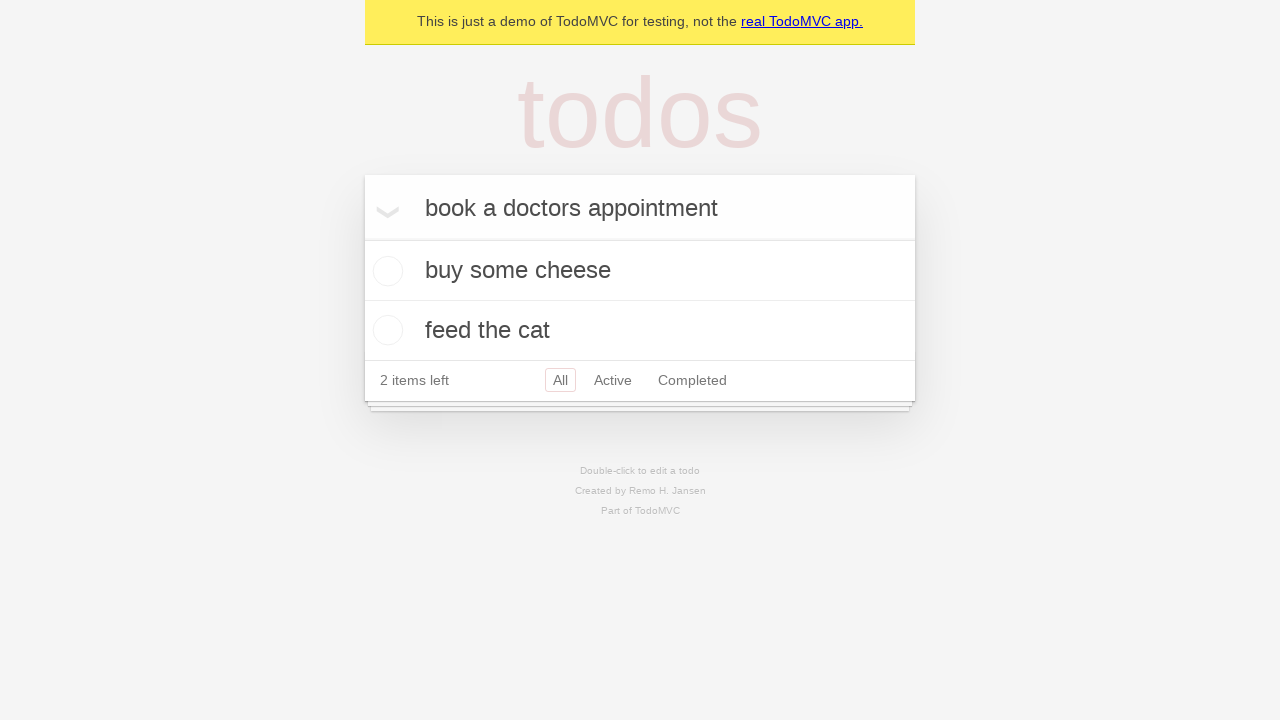

Pressed Enter to create todo 'book a doctors appointment' on internal:attr=[placeholder="What needs to be done?"i]
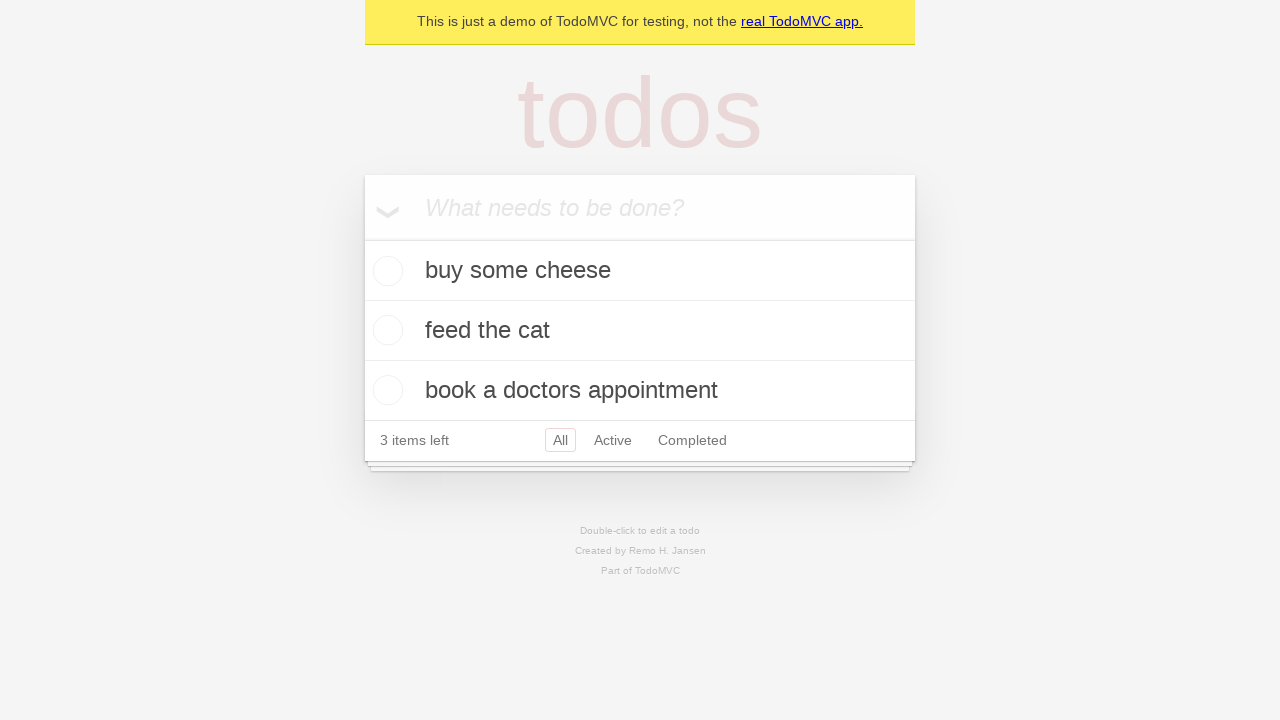

Waited for all three todo items to appear
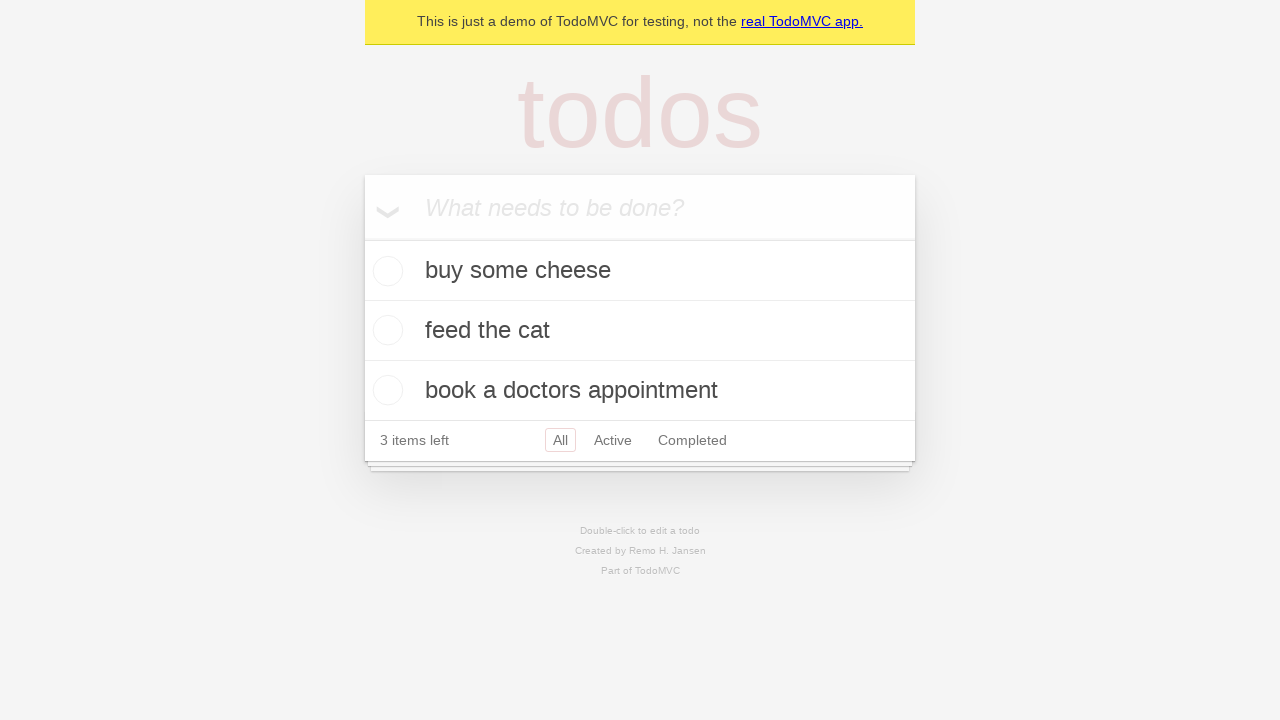

Checked the 'Mark all as complete' checkbox to mark all items complete at (362, 238) on internal:label="Mark all as complete"i
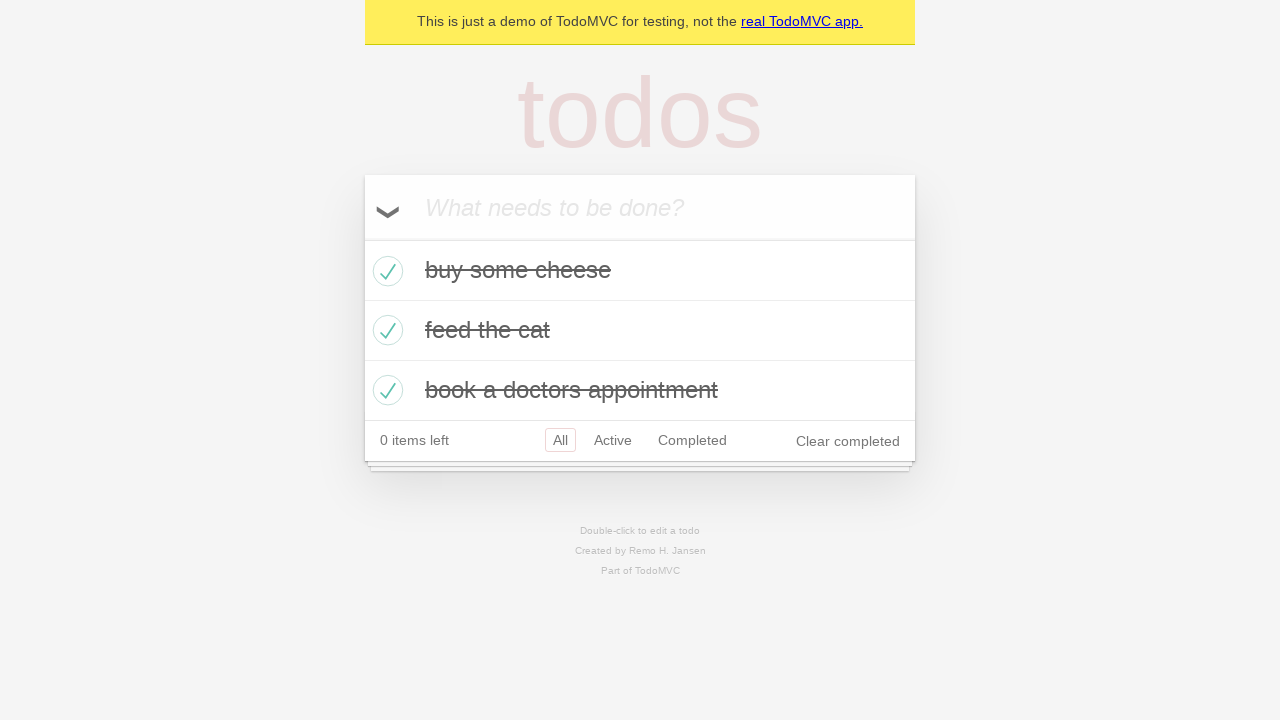

Unchecked the 'Mark all as complete' checkbox to clear complete state of all items at (362, 238) on internal:label="Mark all as complete"i
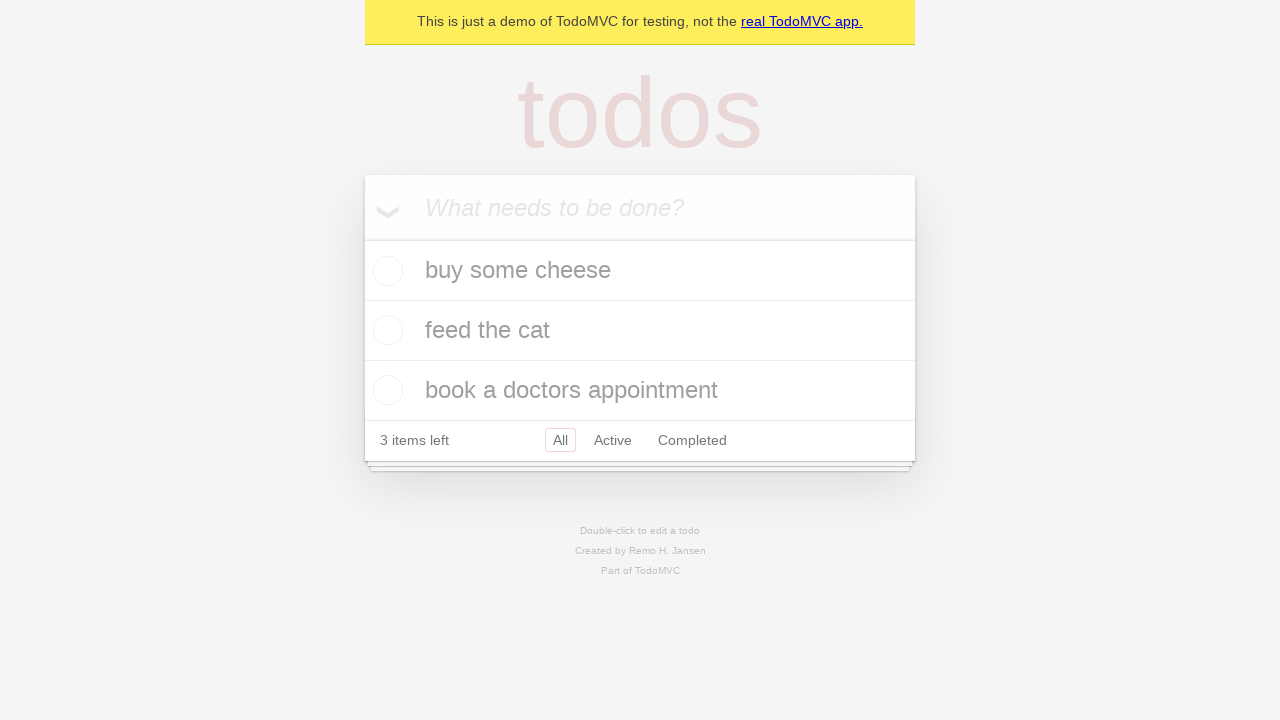

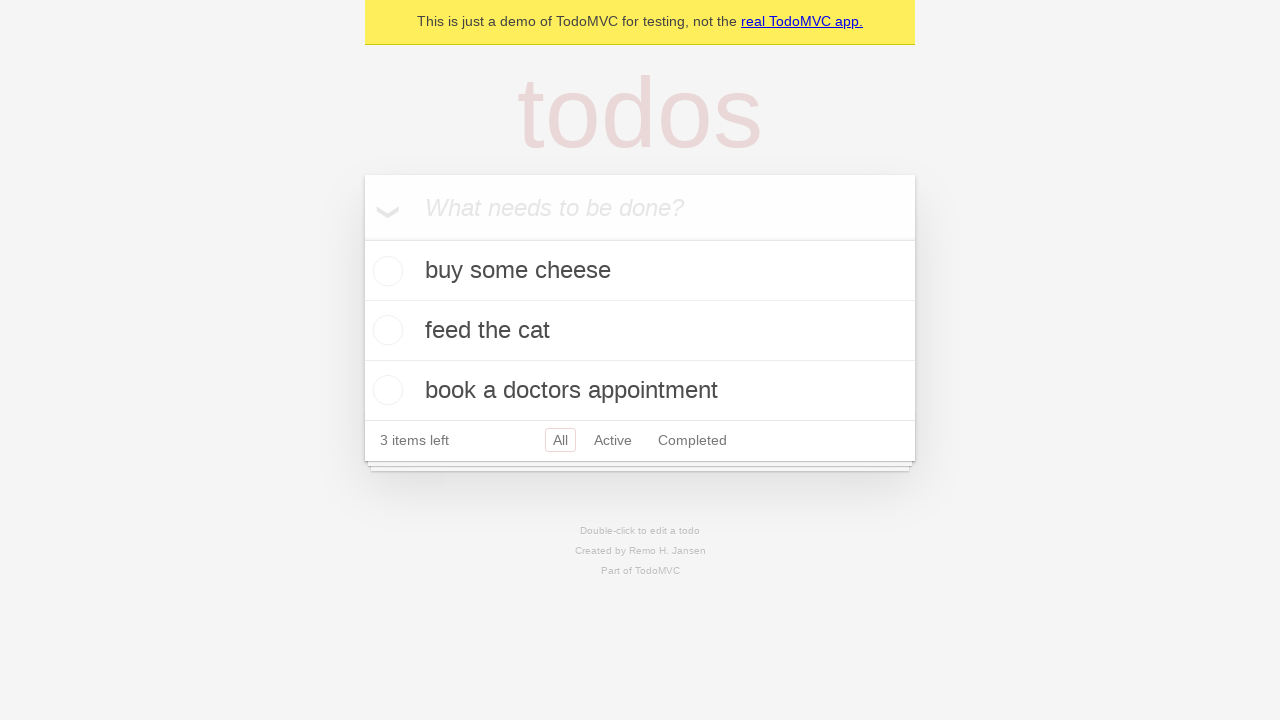